Tests checkbox handling by navigating to a test automation practice page and selecting all checkboxes on the page

Starting URL: https://testautomationpractice.blogspot.com/

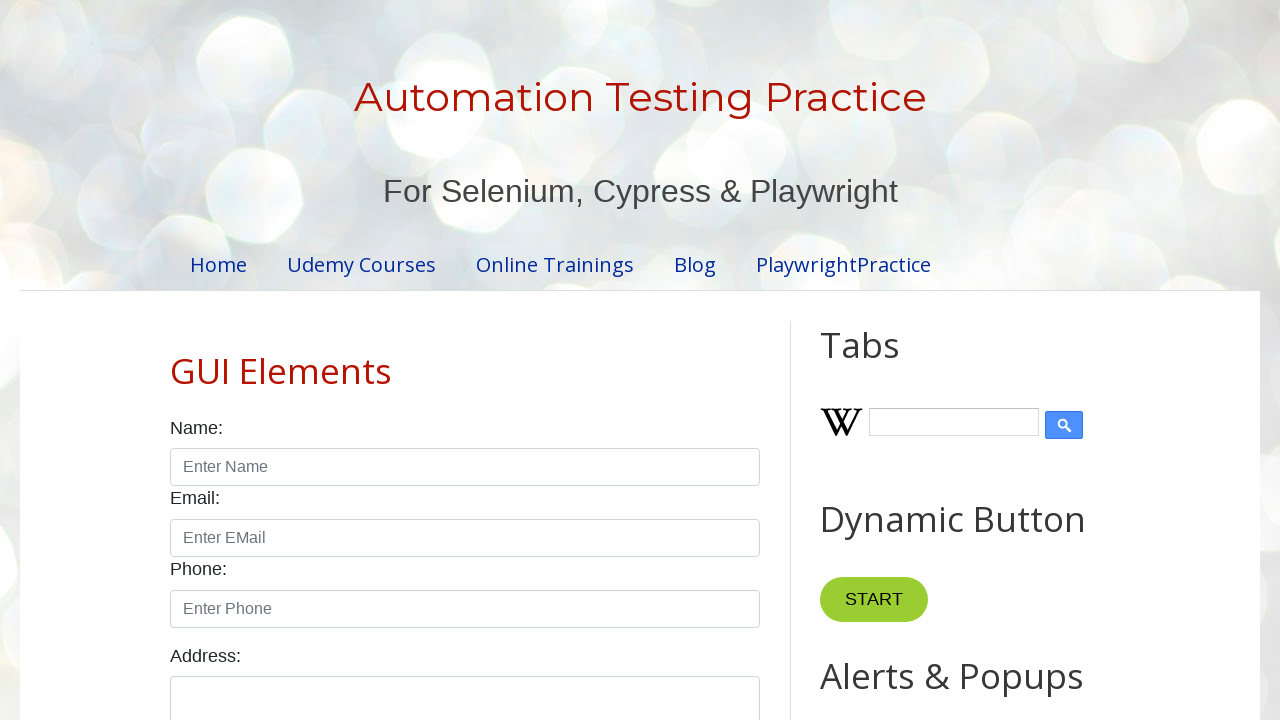

Located all checkboxes on the page with class 'form-check-input'
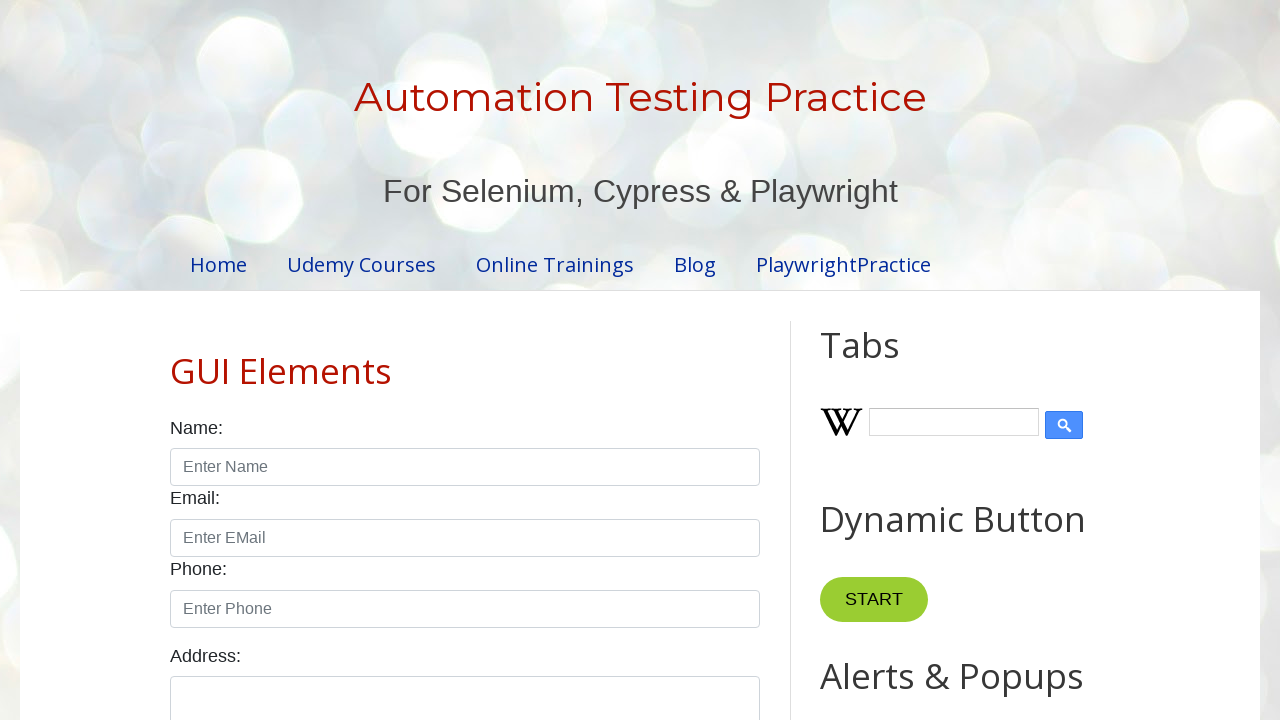

Waited for first checkbox to become visible
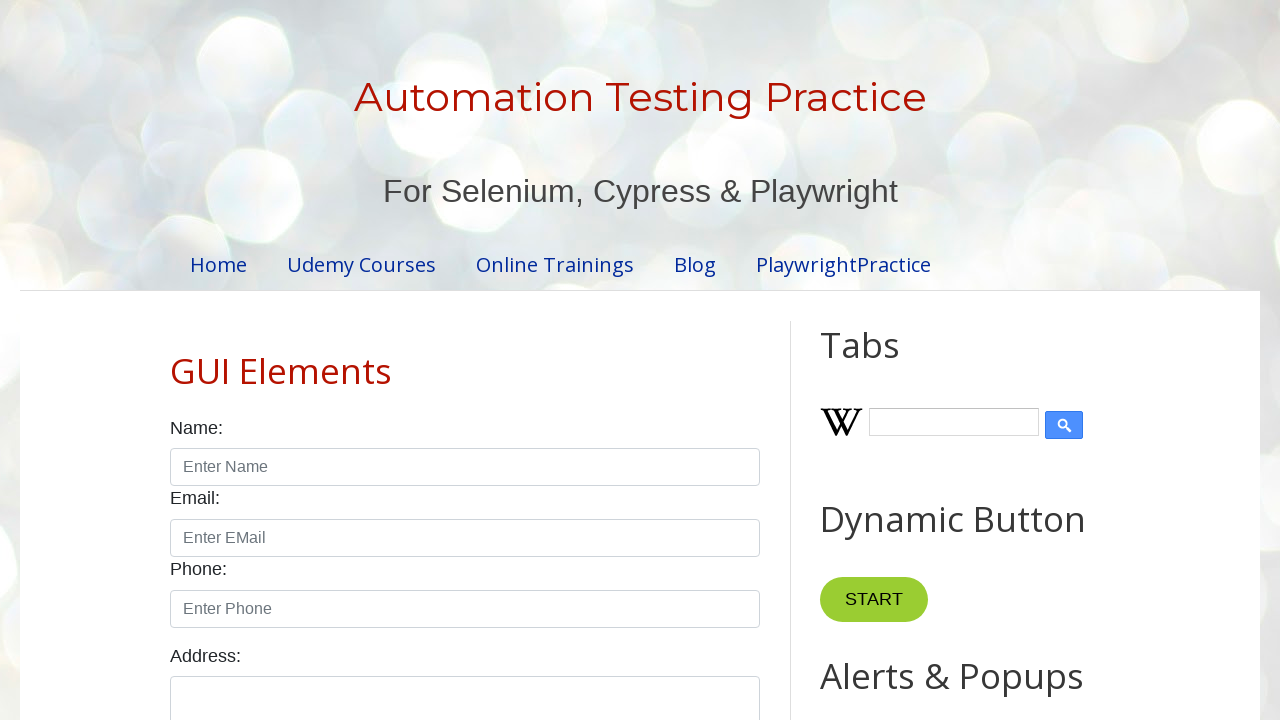

Found 7 checkboxes on the page
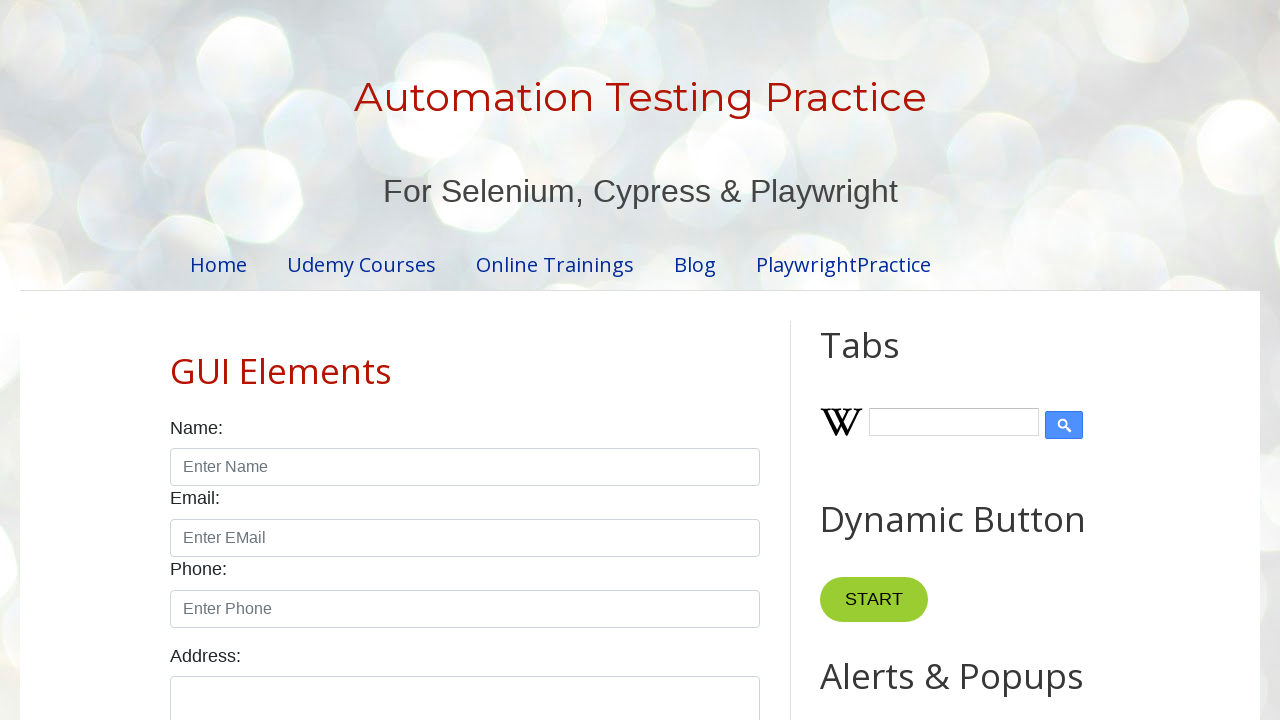

Clicked checkbox 1 of 7 to select it at (176, 360) on input.form-check-input[type='checkbox'] >> nth=0
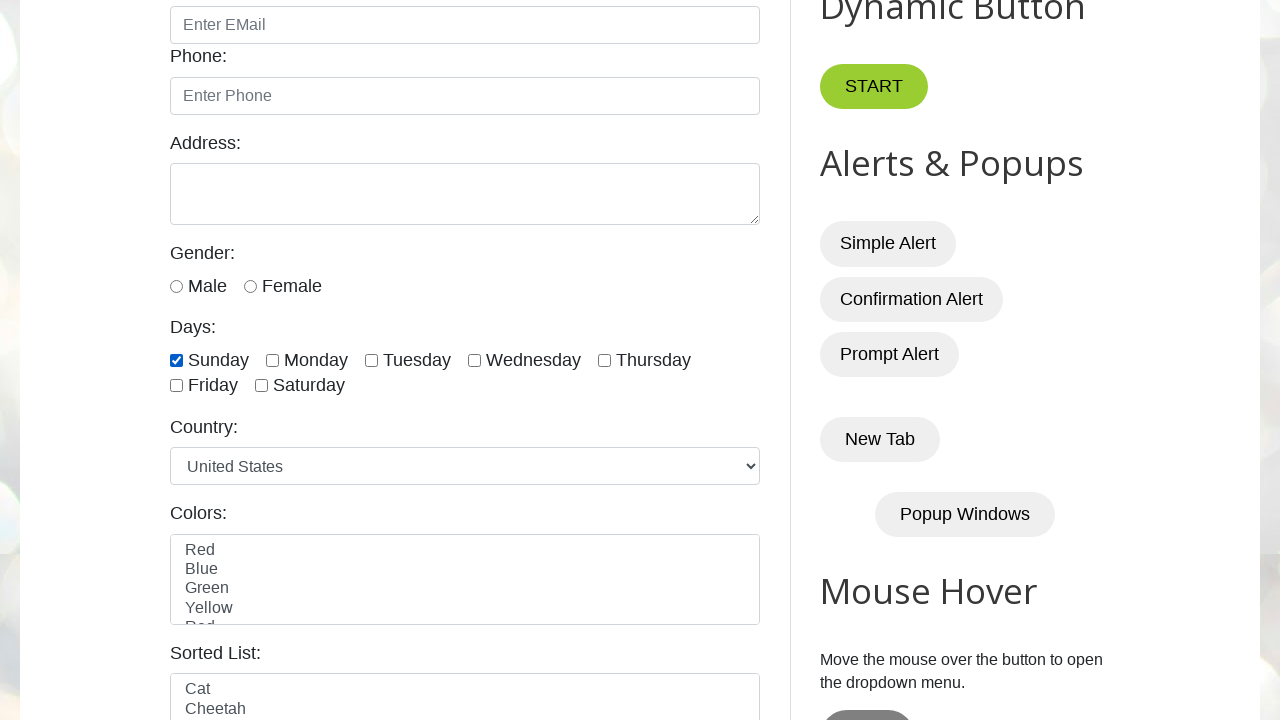

Clicked checkbox 2 of 7 to select it at (272, 360) on input.form-check-input[type='checkbox'] >> nth=1
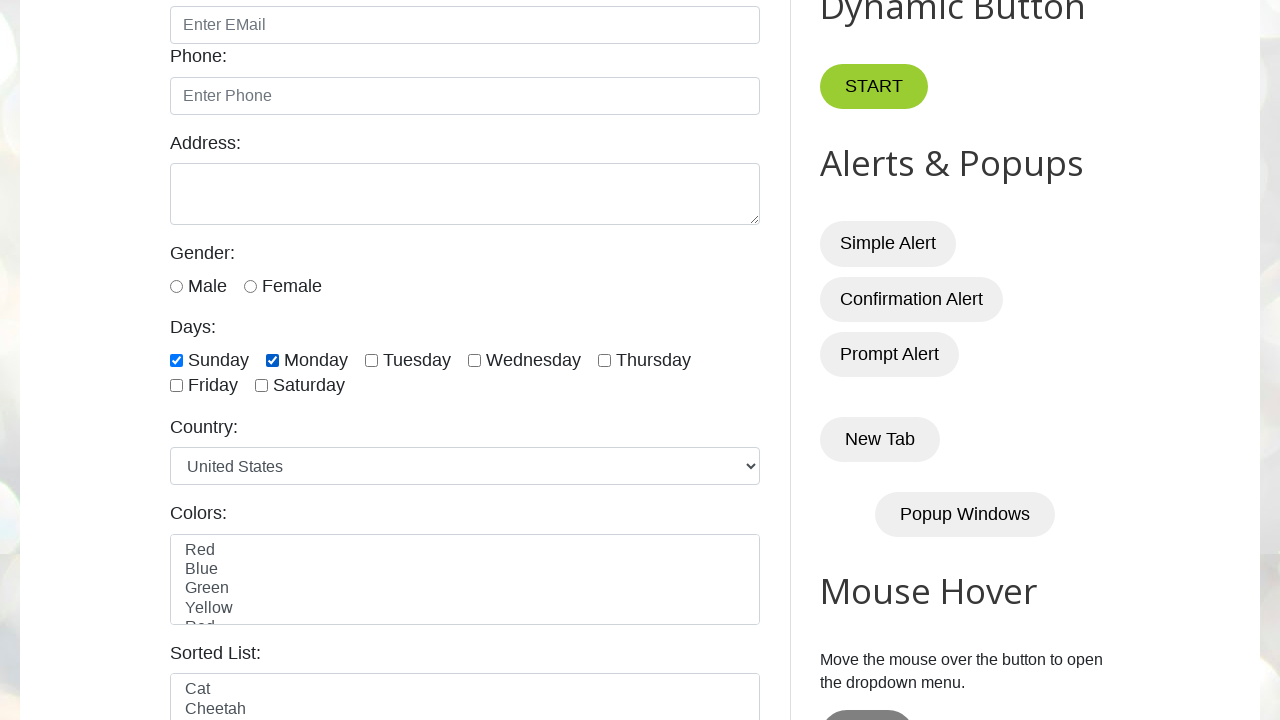

Clicked checkbox 3 of 7 to select it at (372, 360) on input.form-check-input[type='checkbox'] >> nth=2
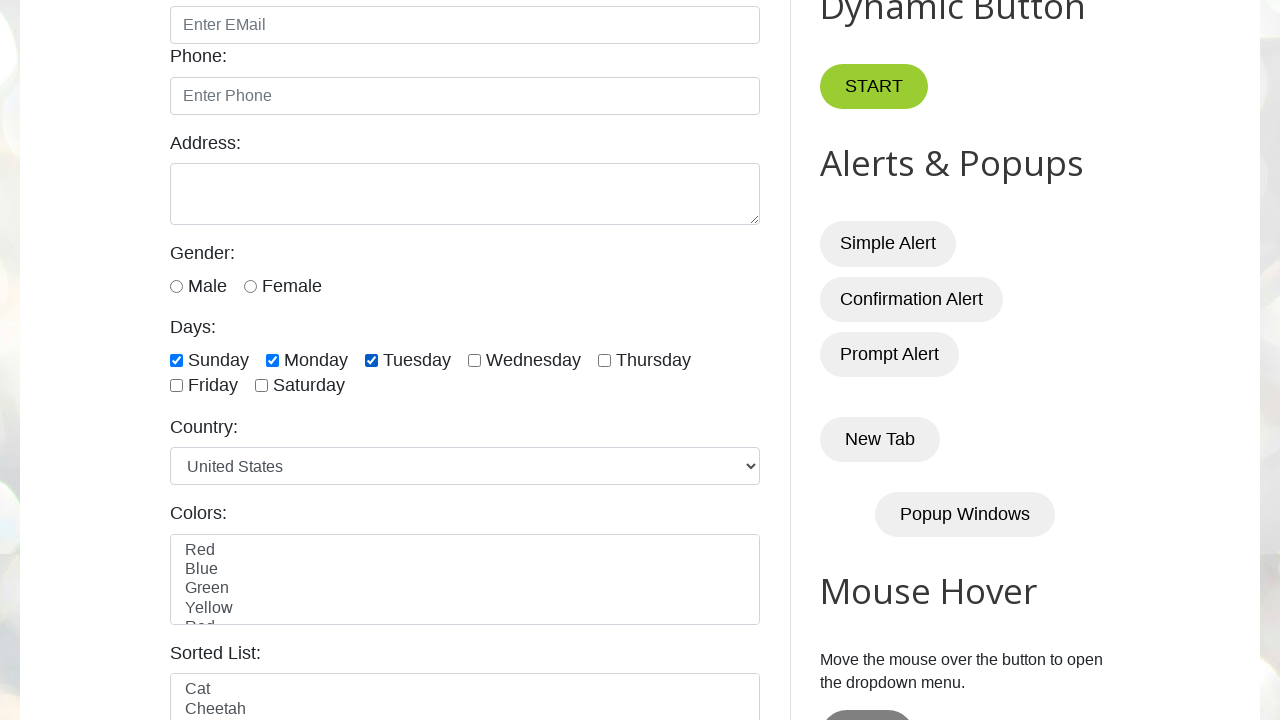

Clicked checkbox 4 of 7 to select it at (474, 360) on input.form-check-input[type='checkbox'] >> nth=3
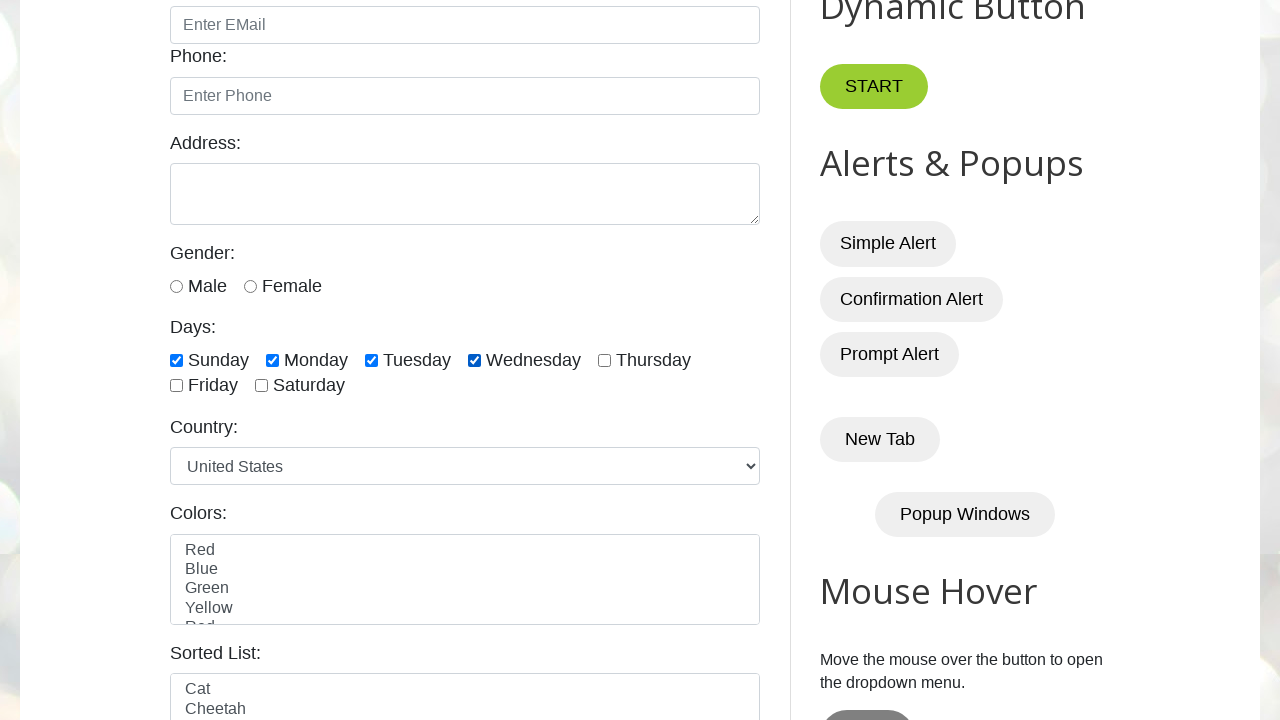

Clicked checkbox 5 of 7 to select it at (604, 360) on input.form-check-input[type='checkbox'] >> nth=4
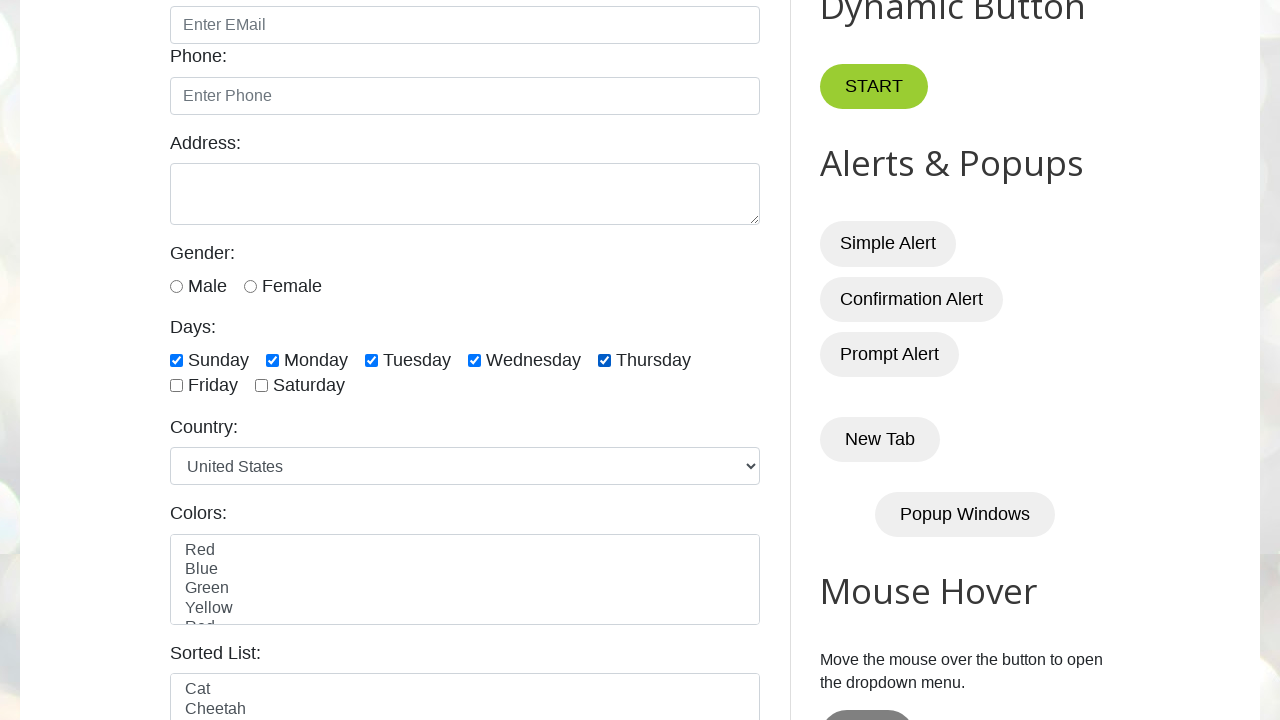

Clicked checkbox 6 of 7 to select it at (176, 386) on input.form-check-input[type='checkbox'] >> nth=5
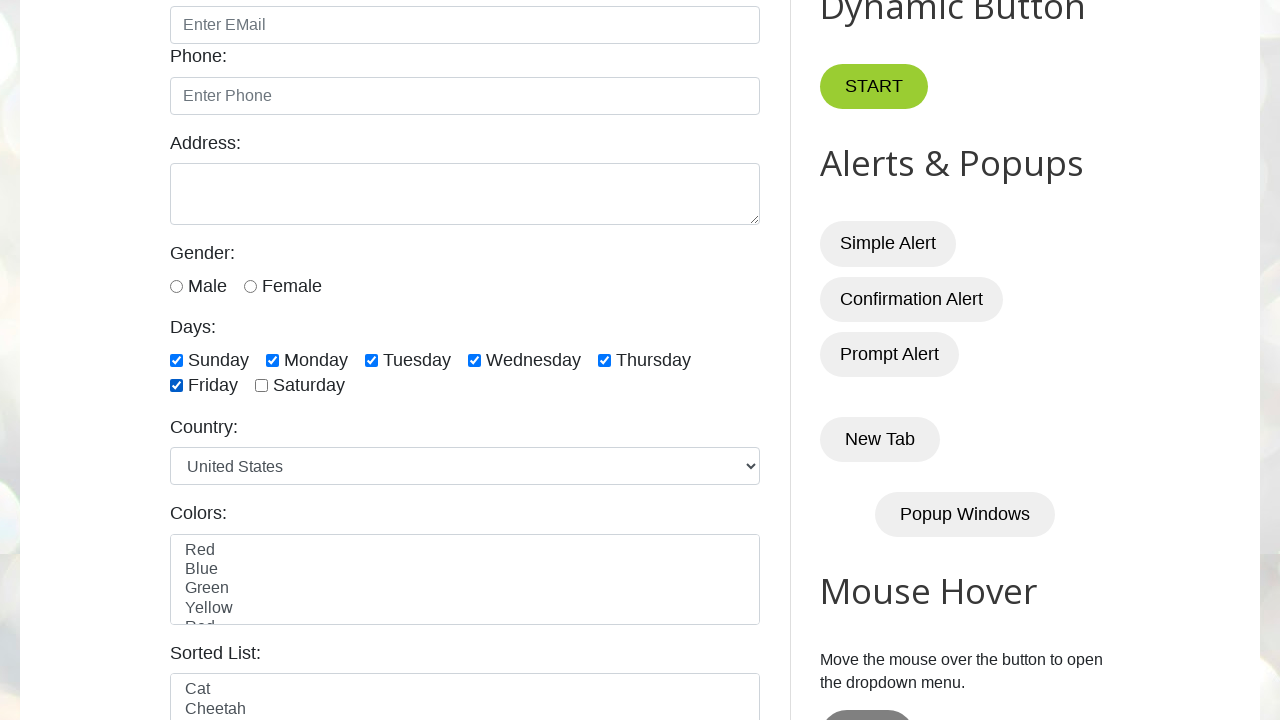

Clicked checkbox 7 of 7 to select it at (262, 386) on input.form-check-input[type='checkbox'] >> nth=6
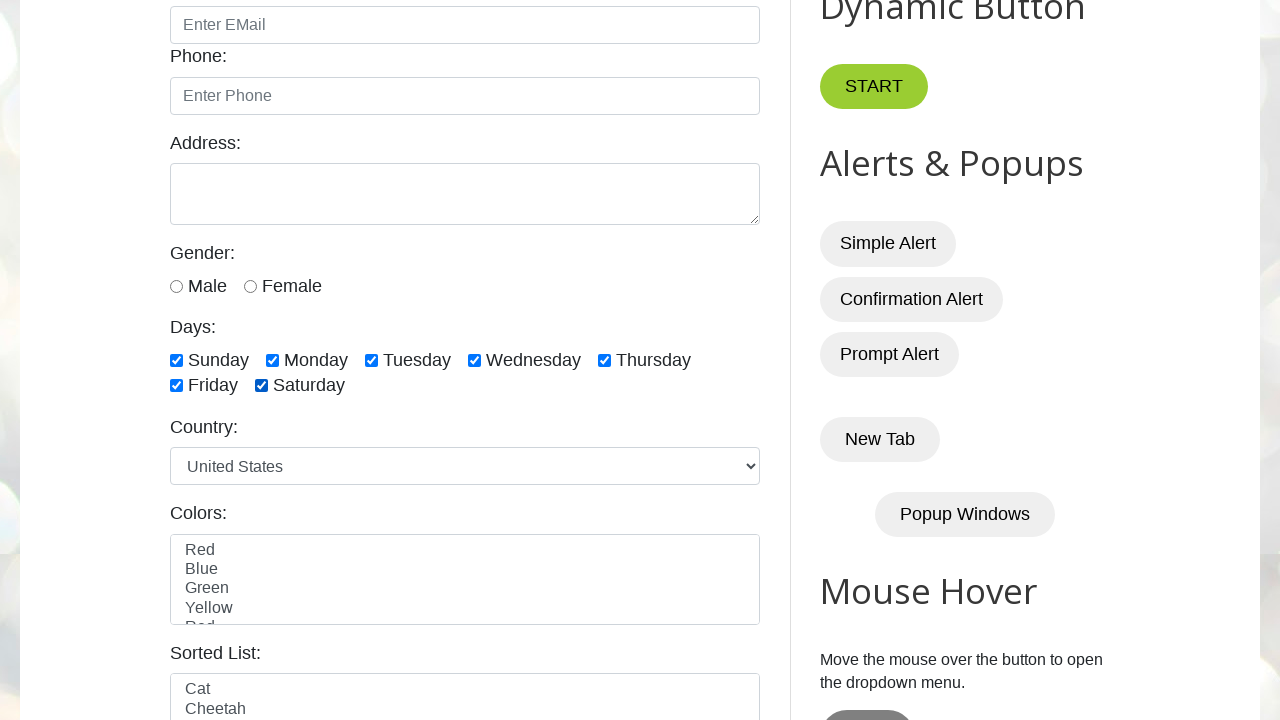

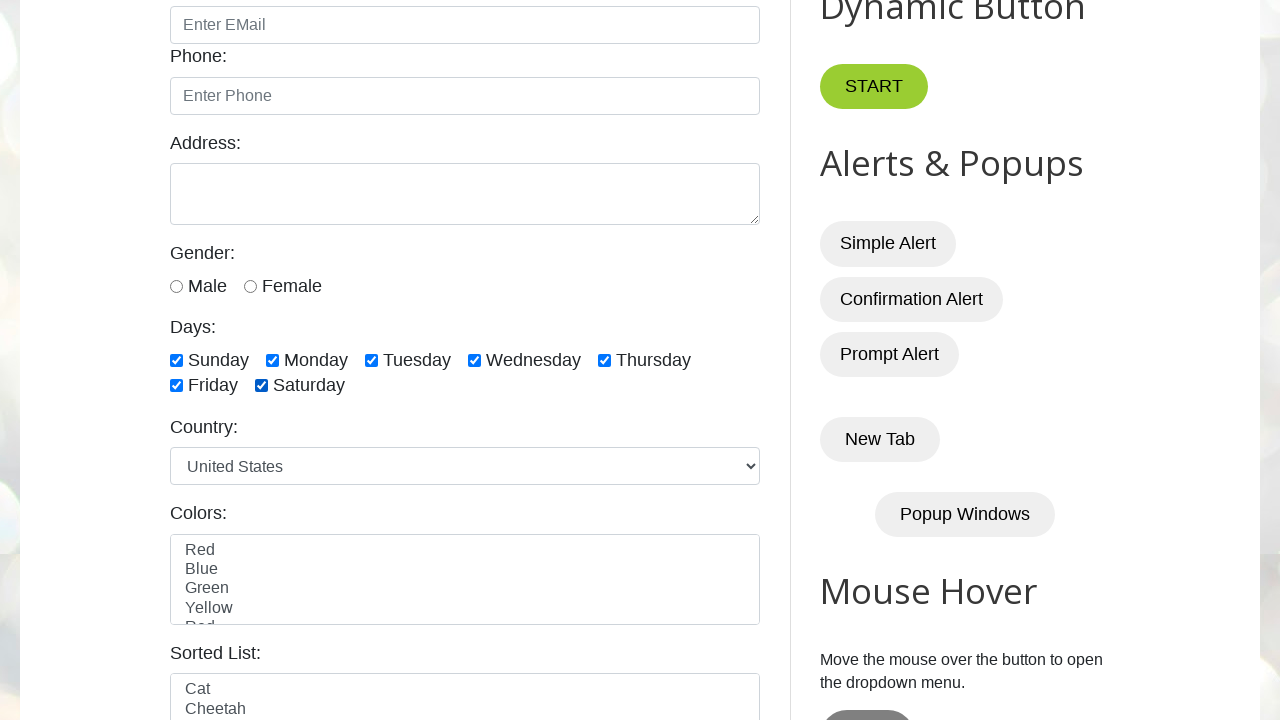